Tests the navigation to a CRM page and clicks on the "Forgot Password?" link to verify the link is visible and clickable.

Starting URL: https://classic.freecrm.com/index.html

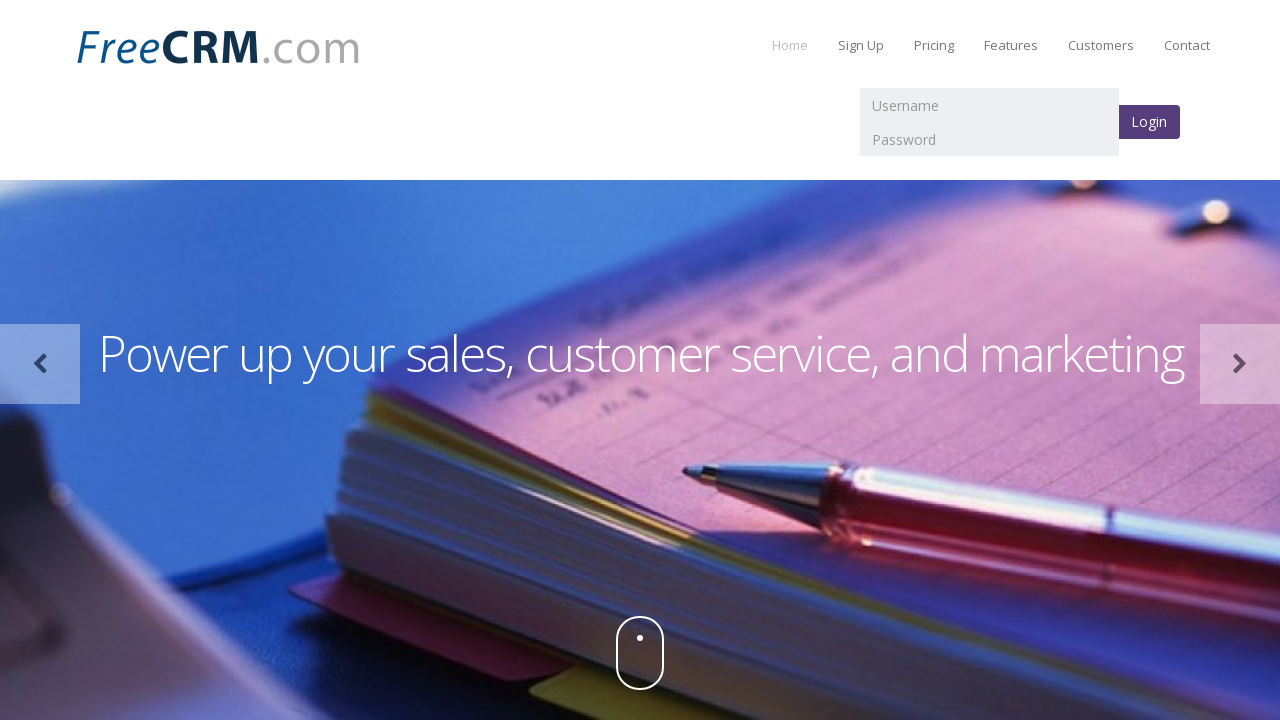

Waited for 'Forgot Password?' link to be visible
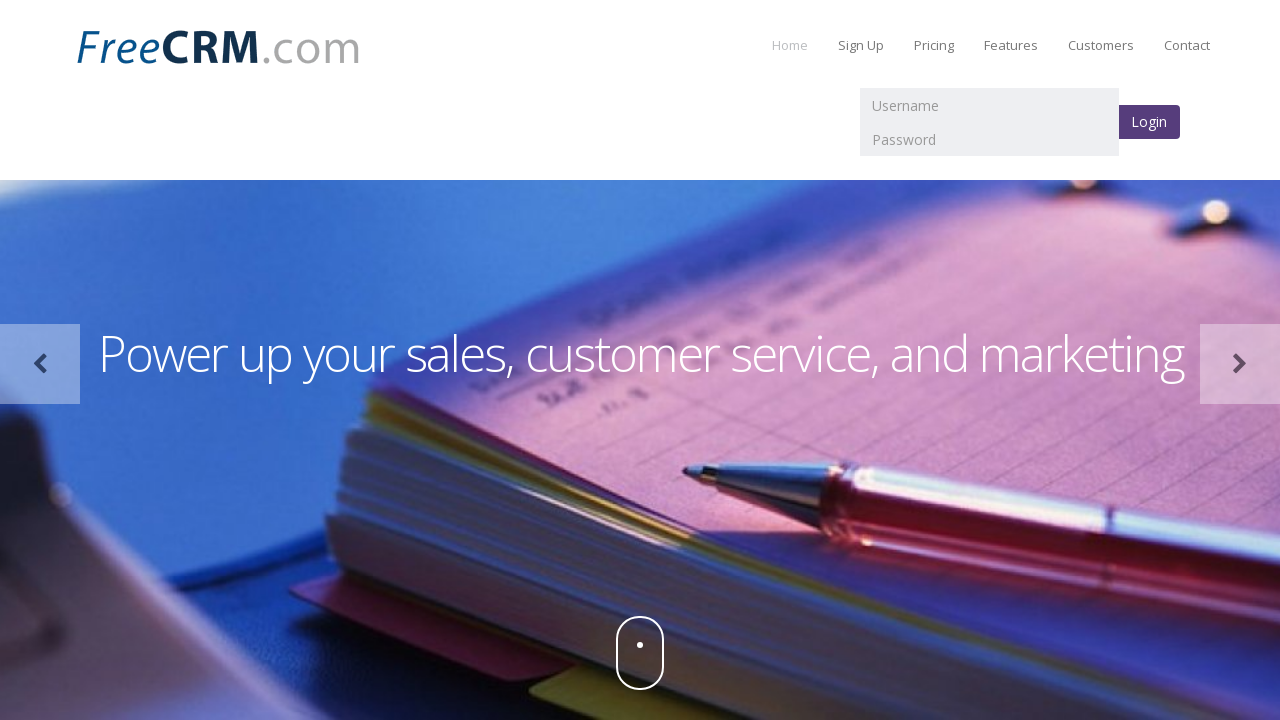

Clicked on 'Forgot Password?' link at (124, 548) on a:text('Forgot Password?')
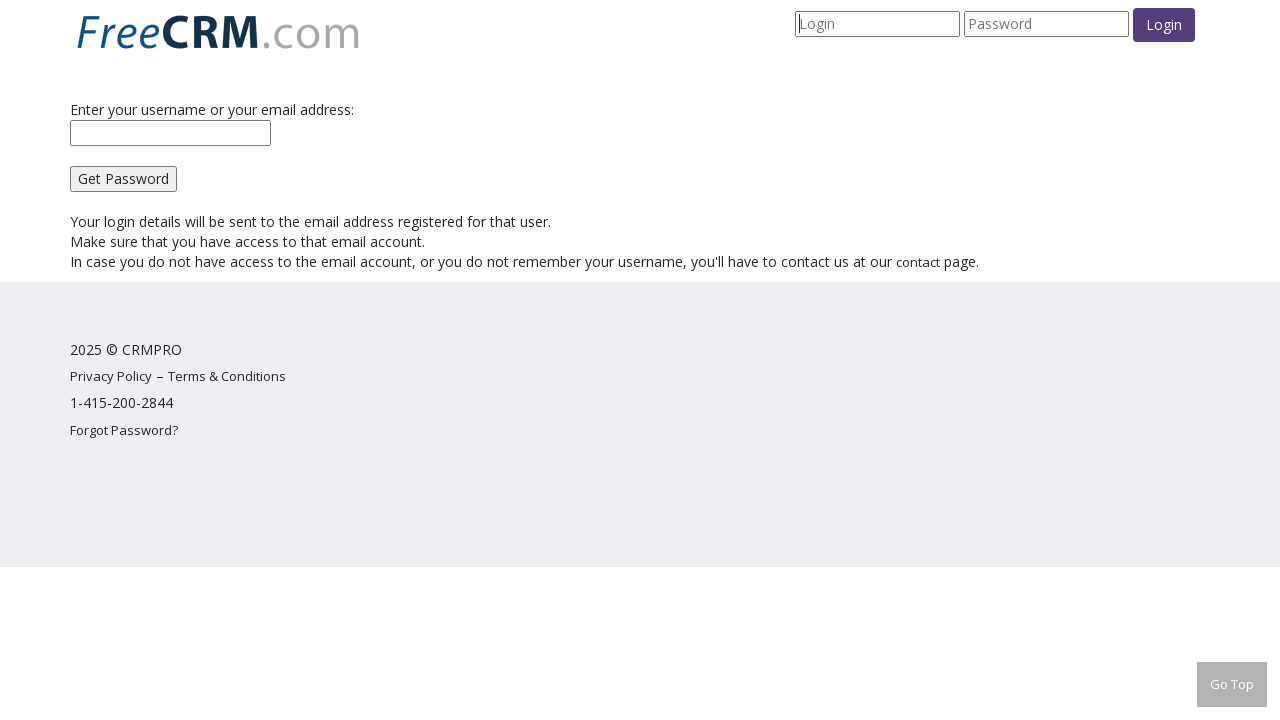

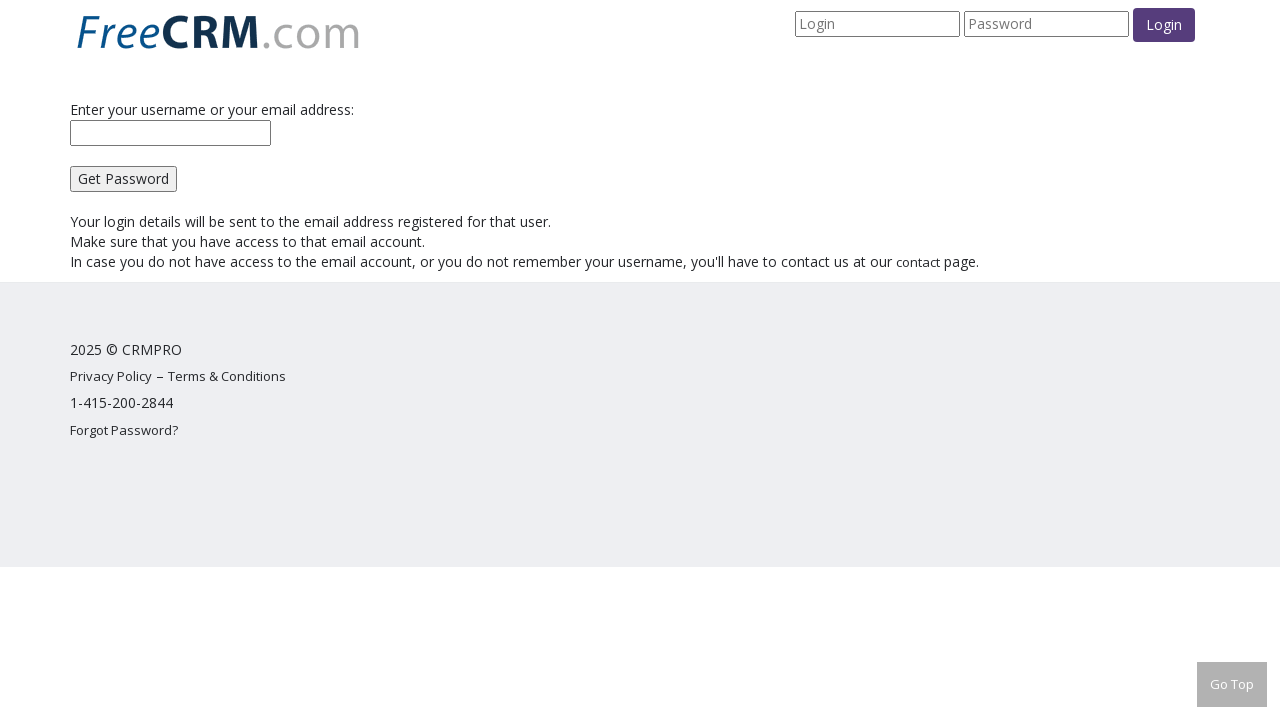